Tests that the sixth table header text is "Diceret" and remains unchanged after clicking a button

Starting URL: http://the-internet.herokuapp.com/challenging_dom

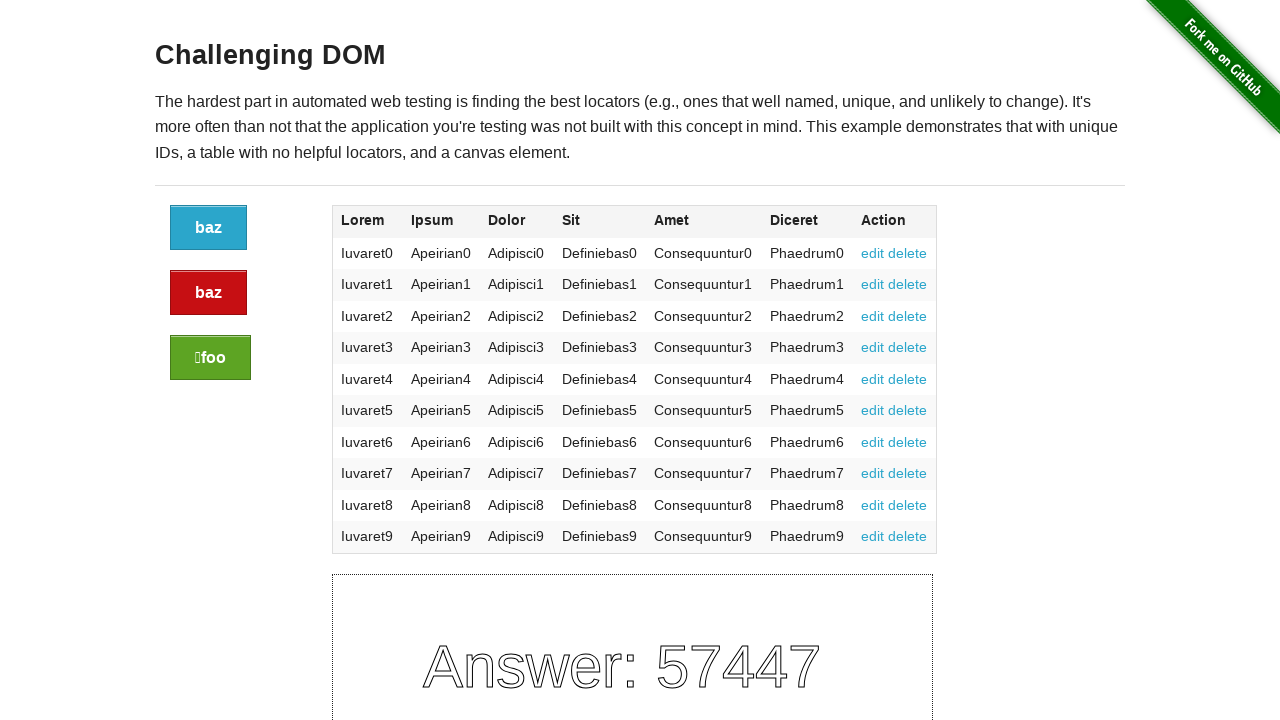

Located the sixth table header element
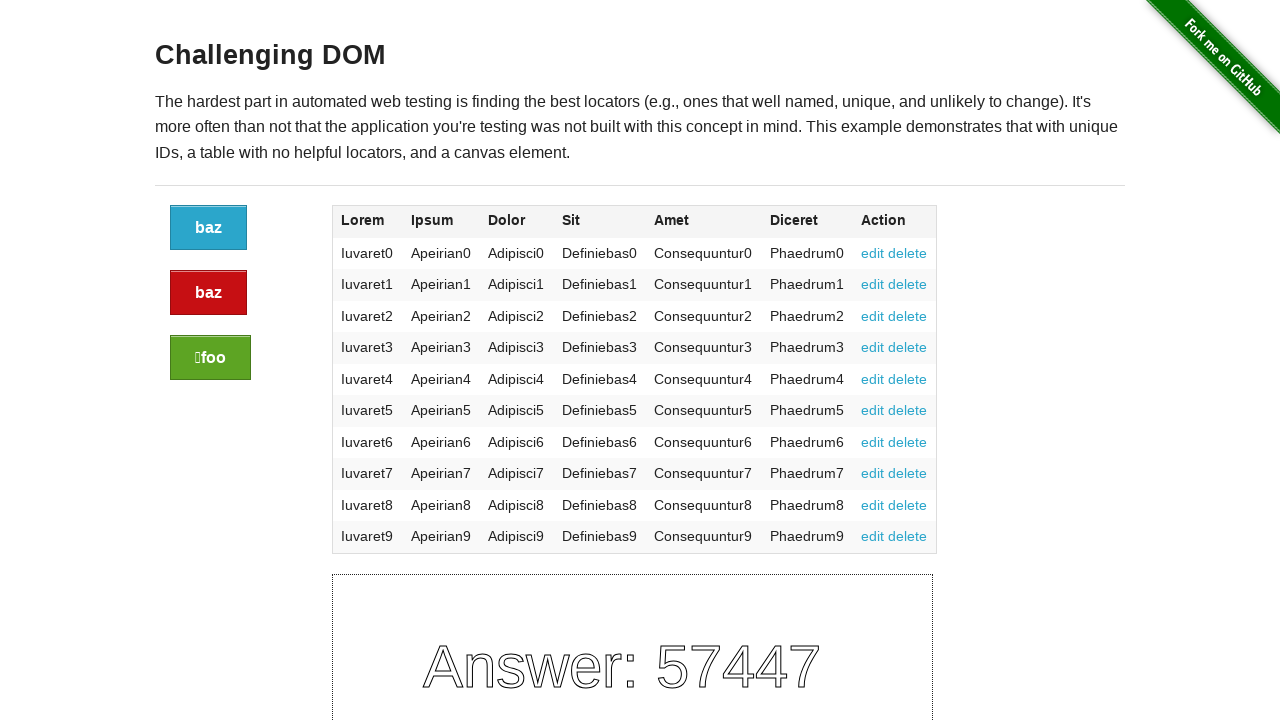

Retrieved sixth table header text: 'Diceret'
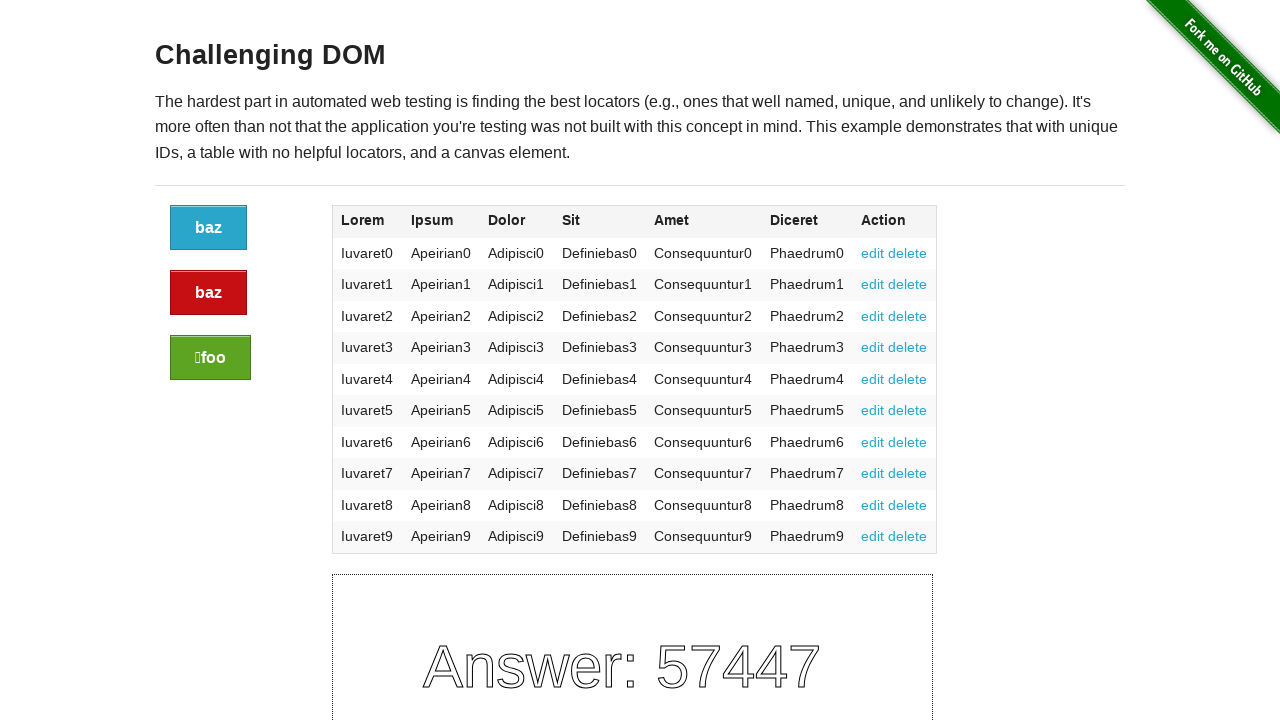

Verified sixth table header text equals 'Diceret'
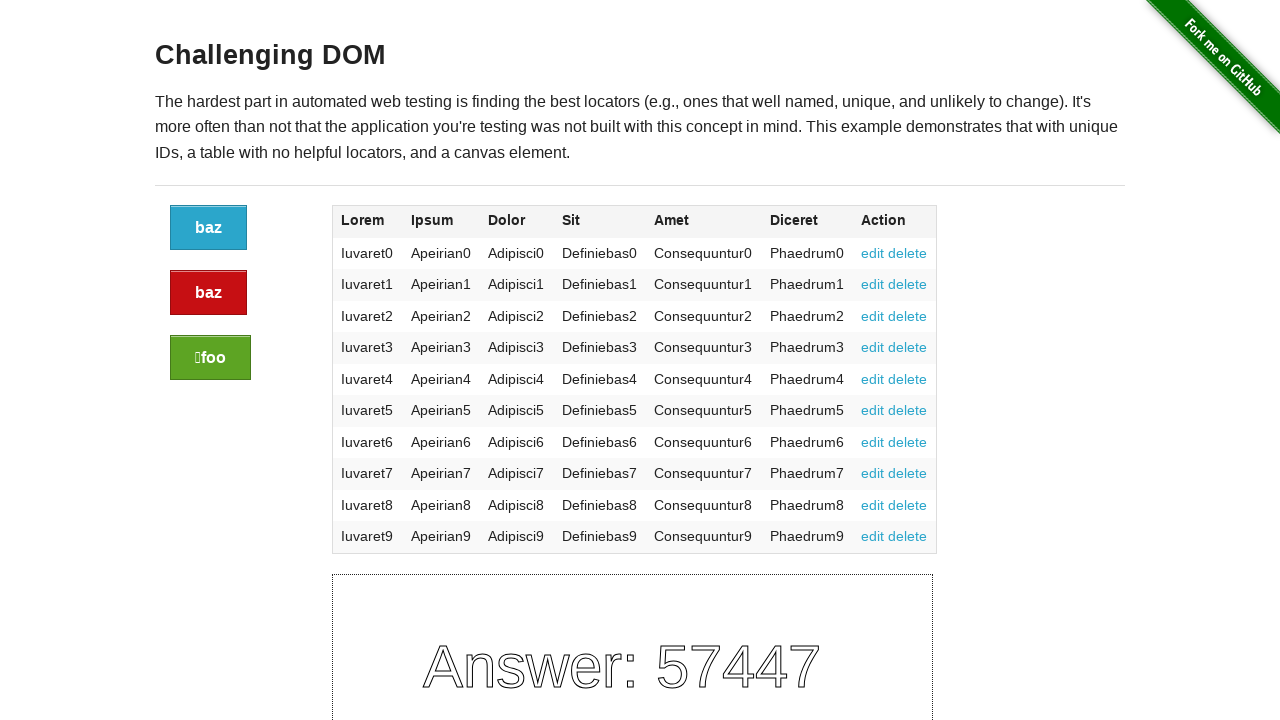

Clicked the refresh button to reload page content at (208, 228) on xpath=//div[@class="large-2 columns"]/a[@class="button"]
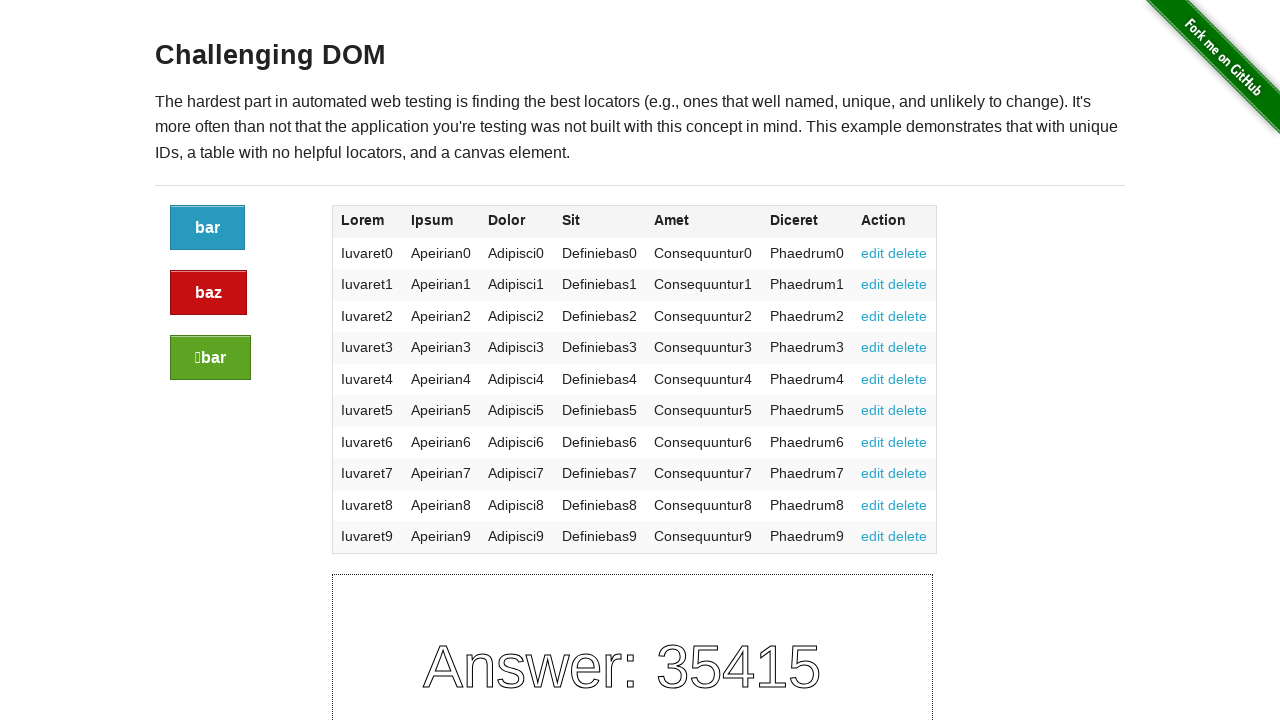

Verified sixth table header text remains 'Diceret' after refresh
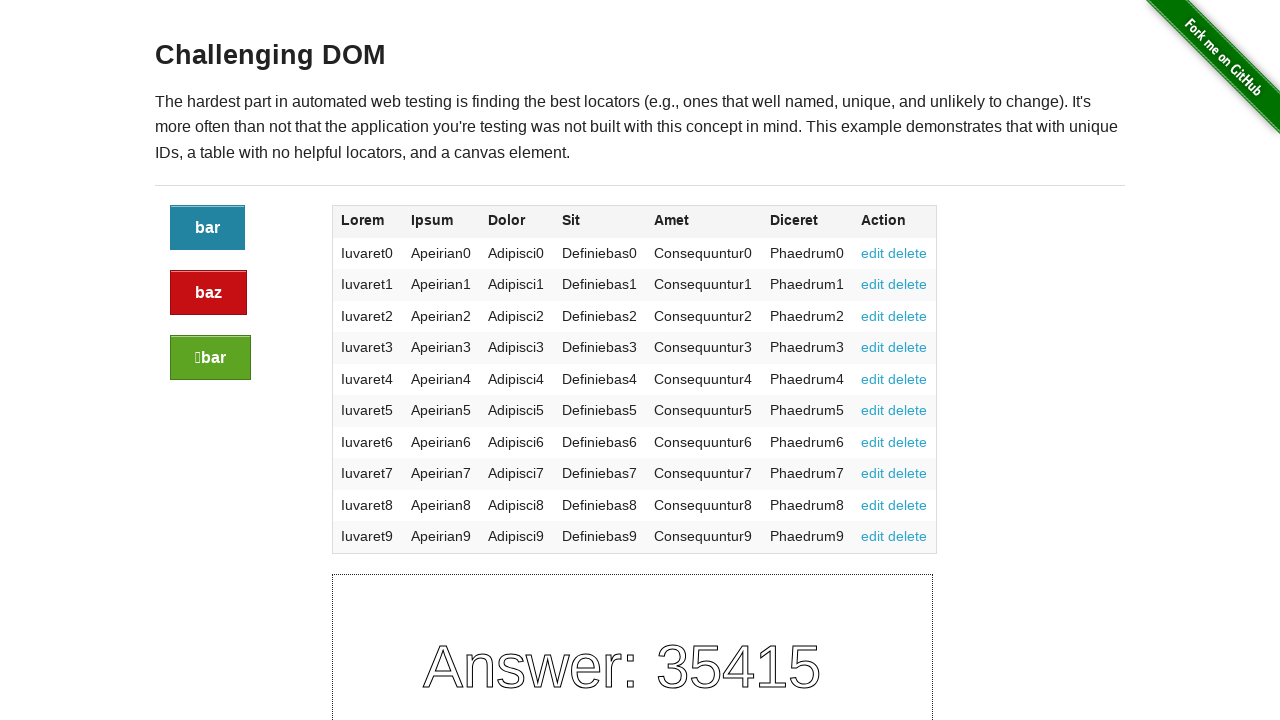

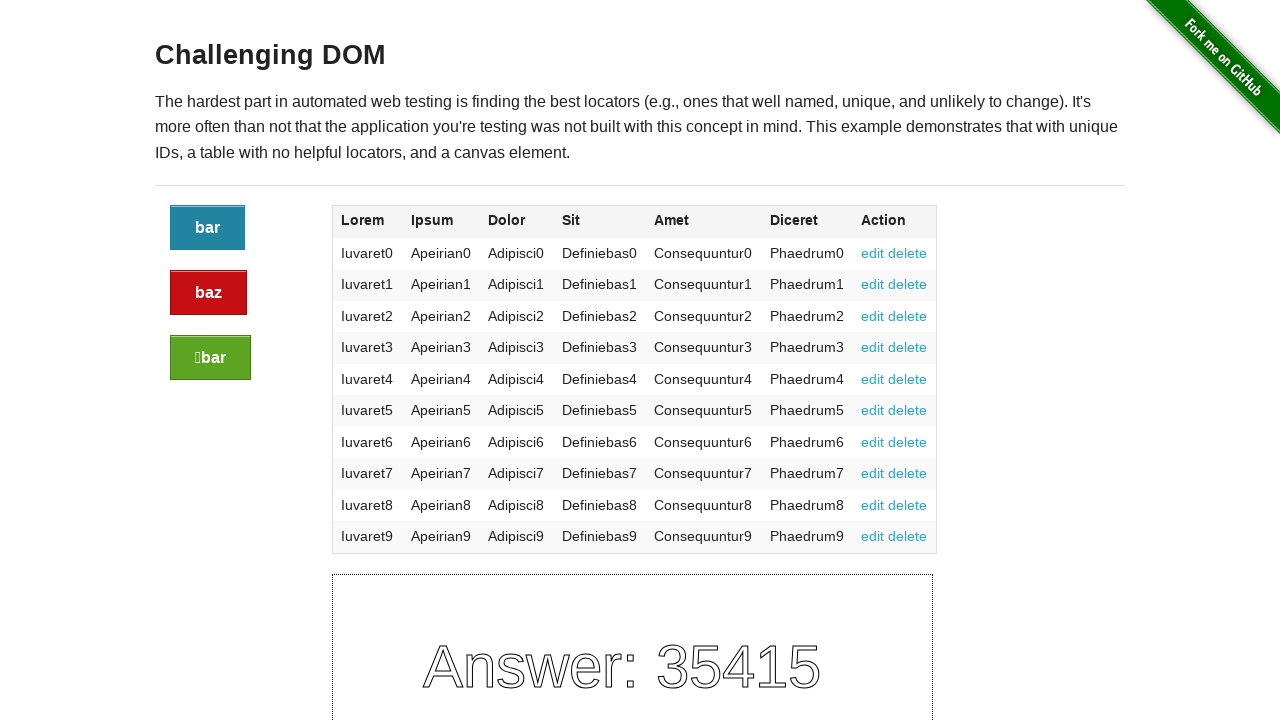